Tests keyboard key press detection by sending special keys and verifying the result

Starting URL: http://the-internet.herokuapp.com/

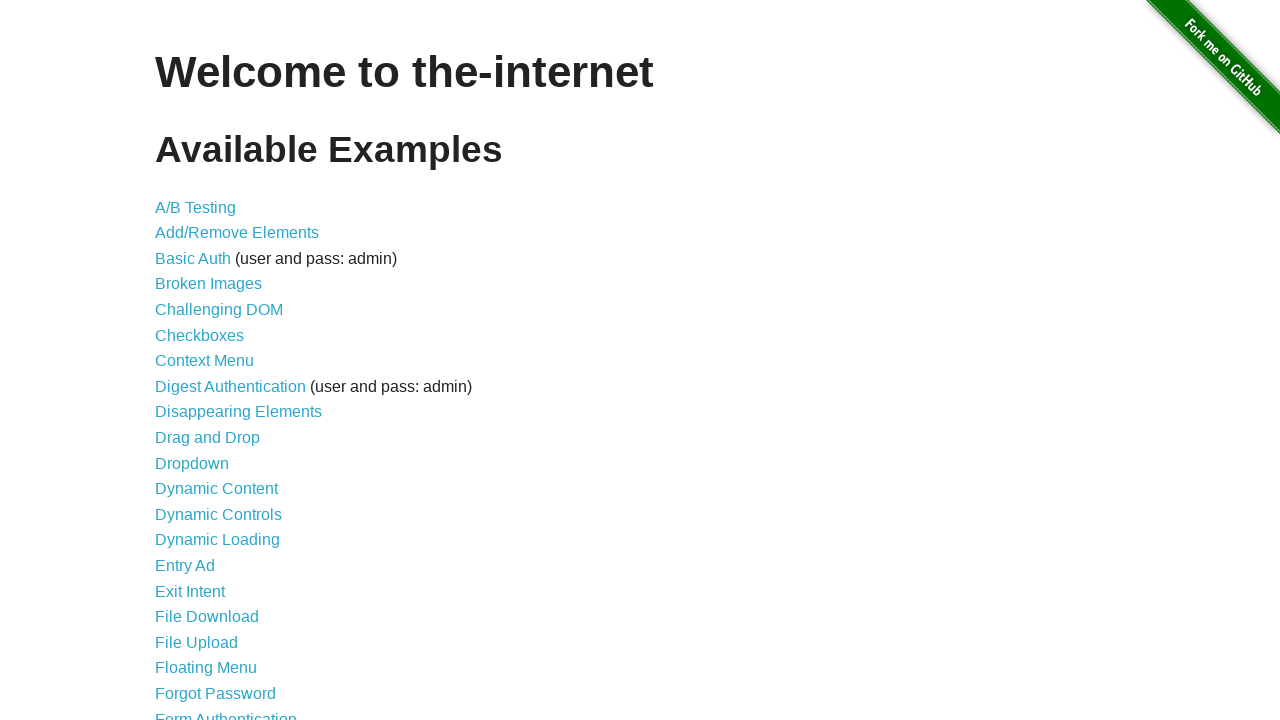

Clicked on Key Presses link at (200, 360) on text=Key Presses
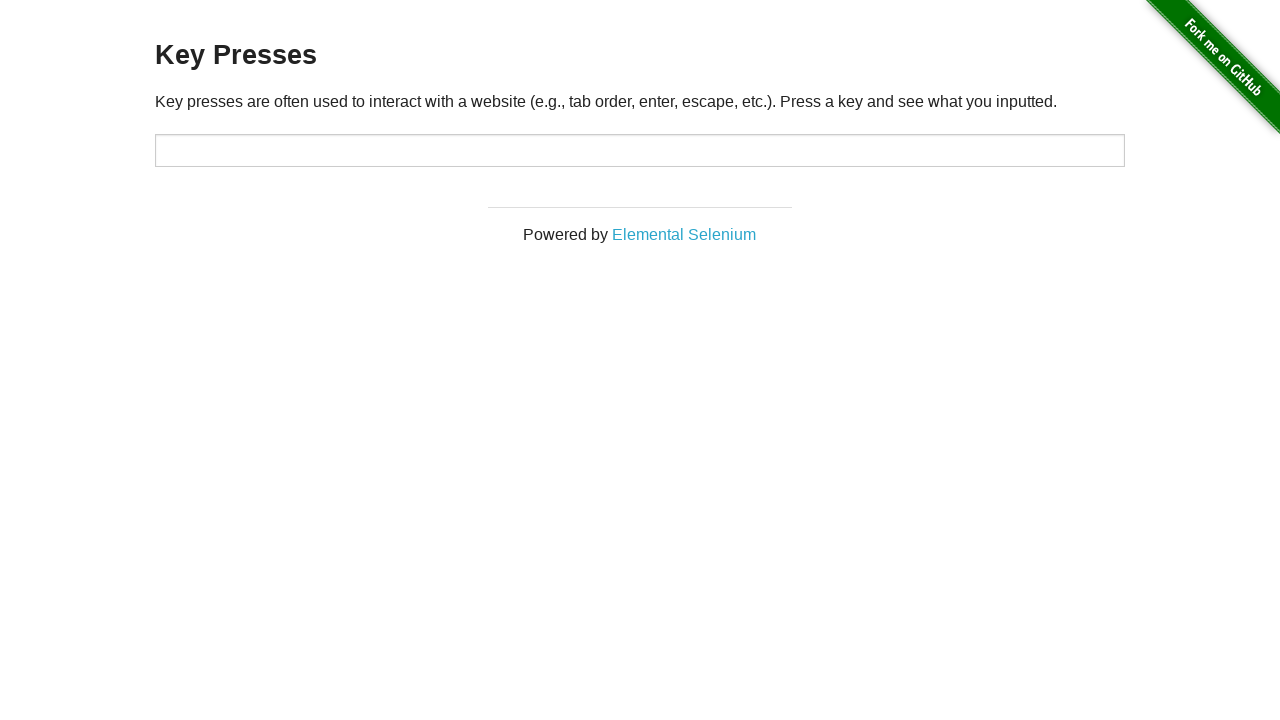

Pressed Alt key in the target field on #target
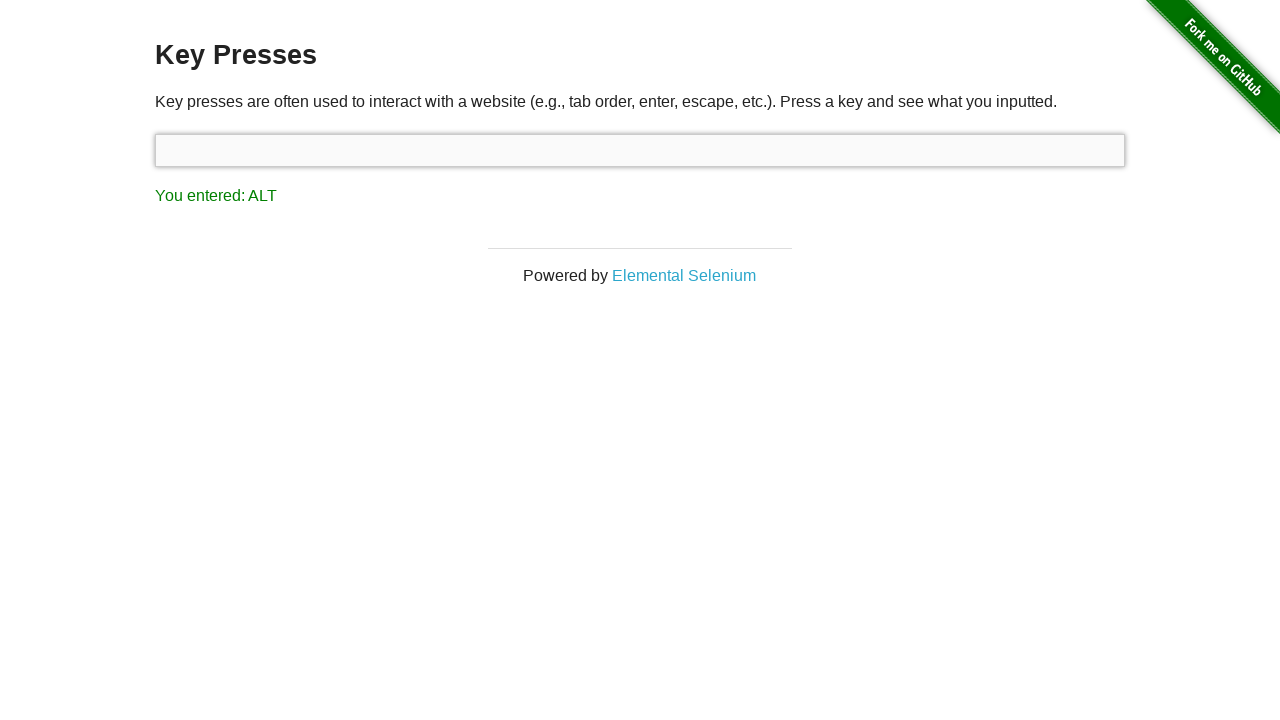

Retrieved result text: You entered: ALT
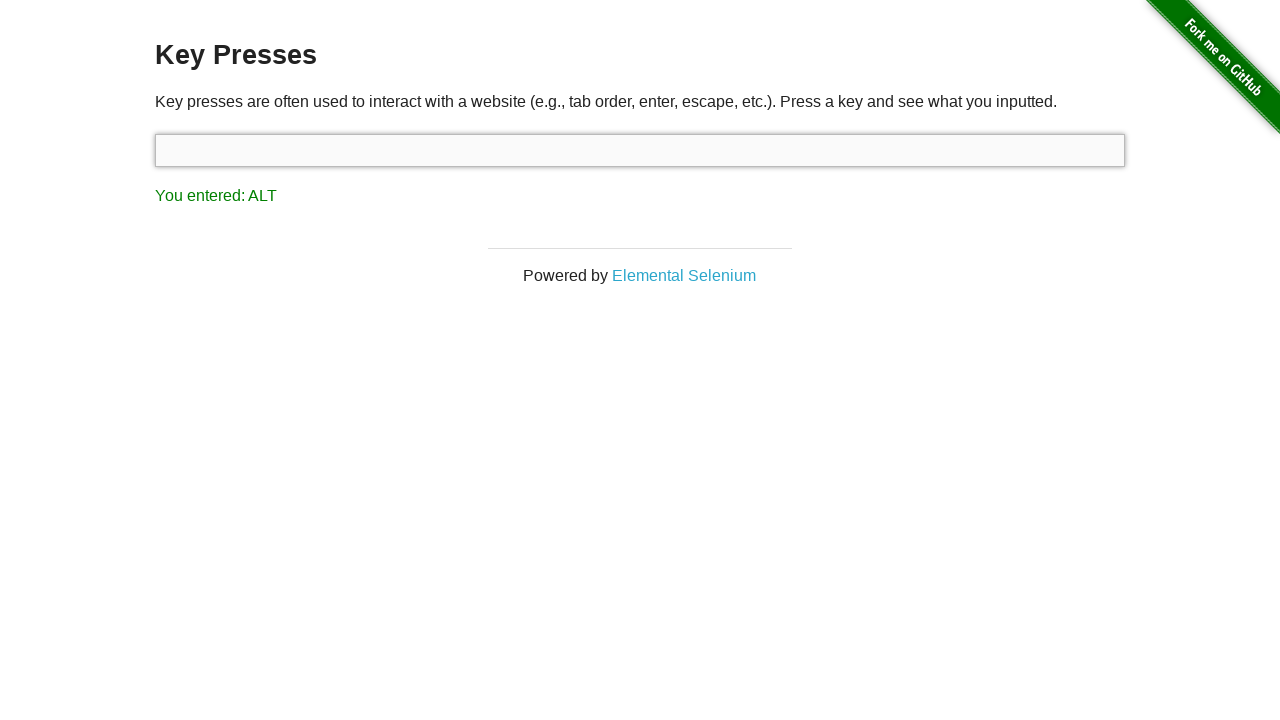

Printed result text to console
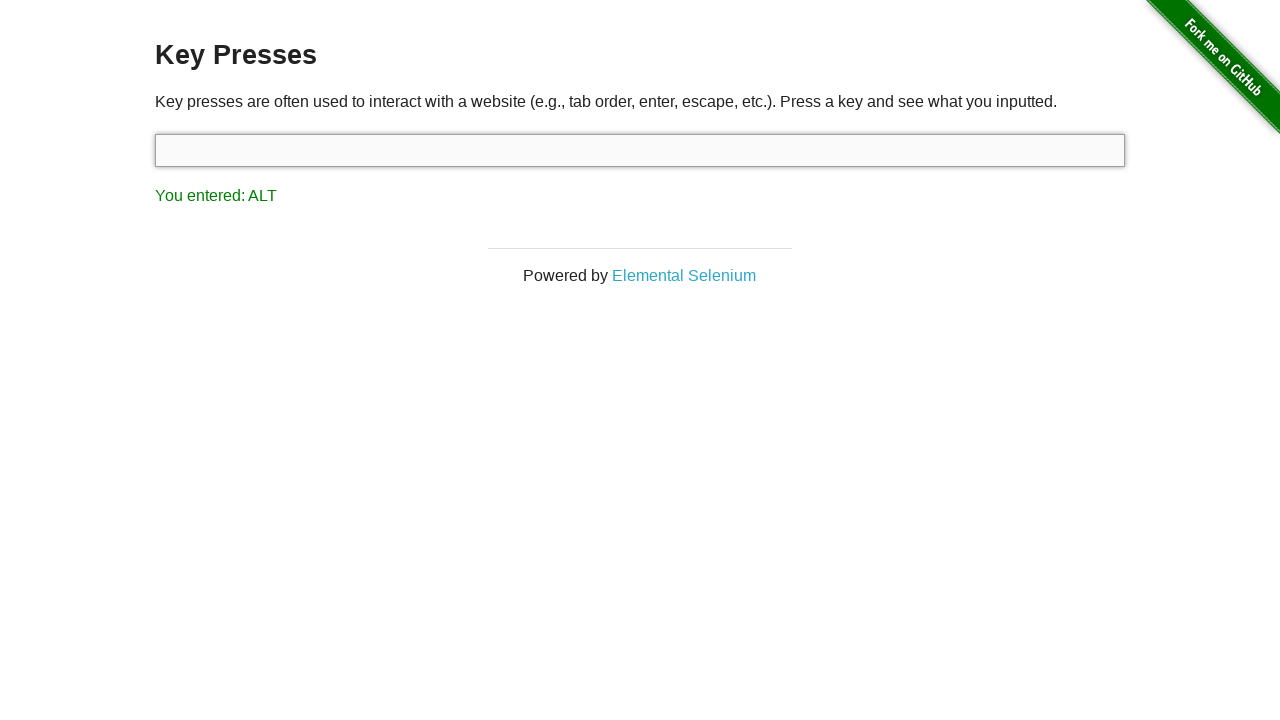

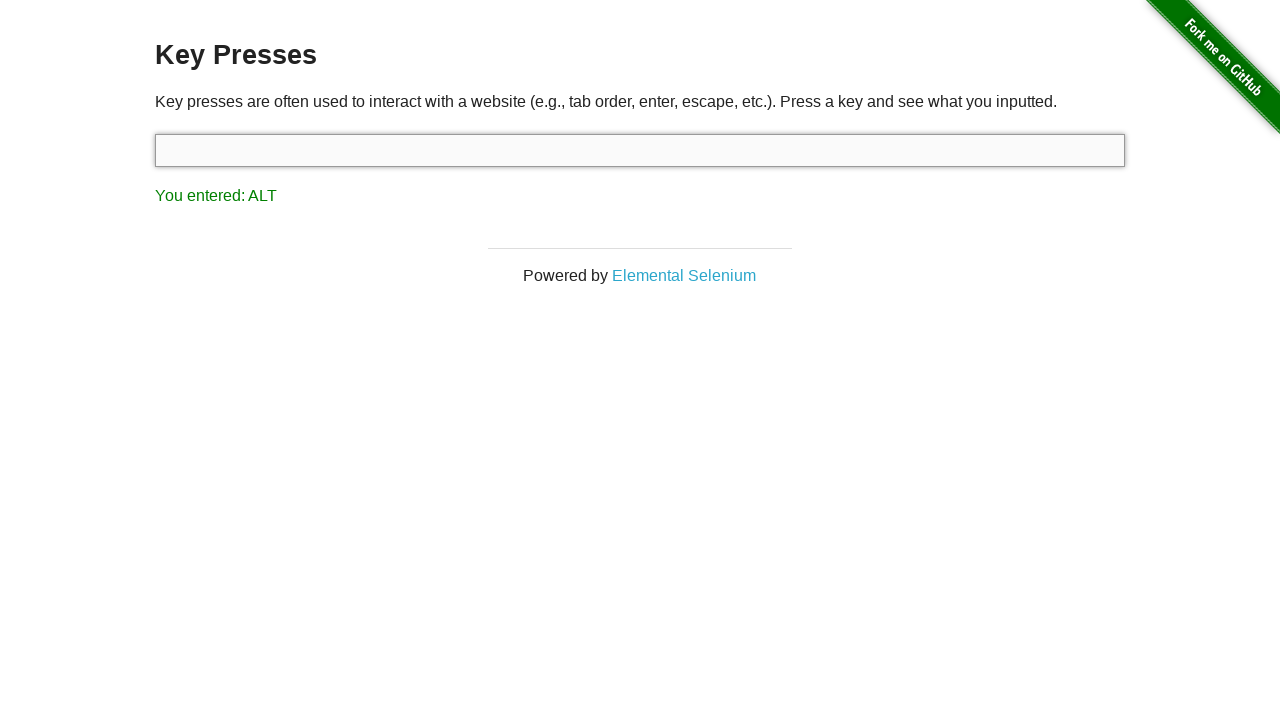